Tests dynamic properties on a demo page by verifying button states and waiting for a button to become visible after 5 seconds

Starting URL: https://demoqa.com/dynamic-properties

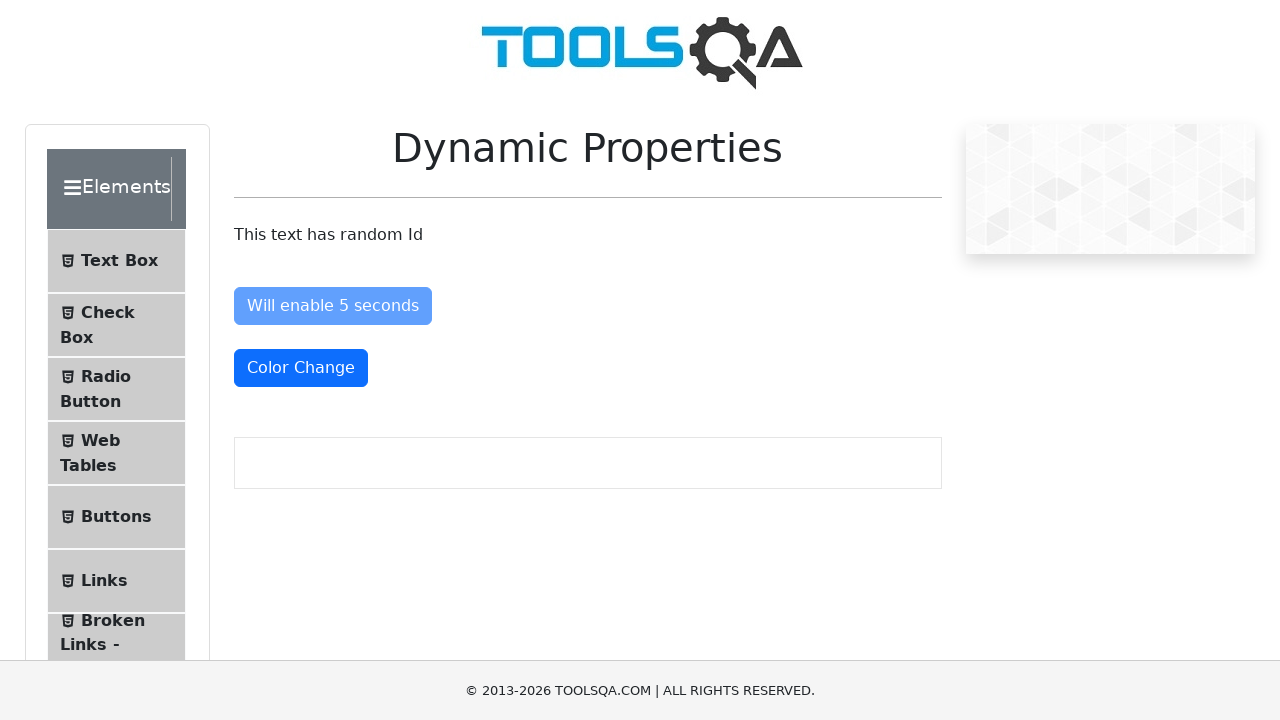

Located 'Will enable 5 seconds' button
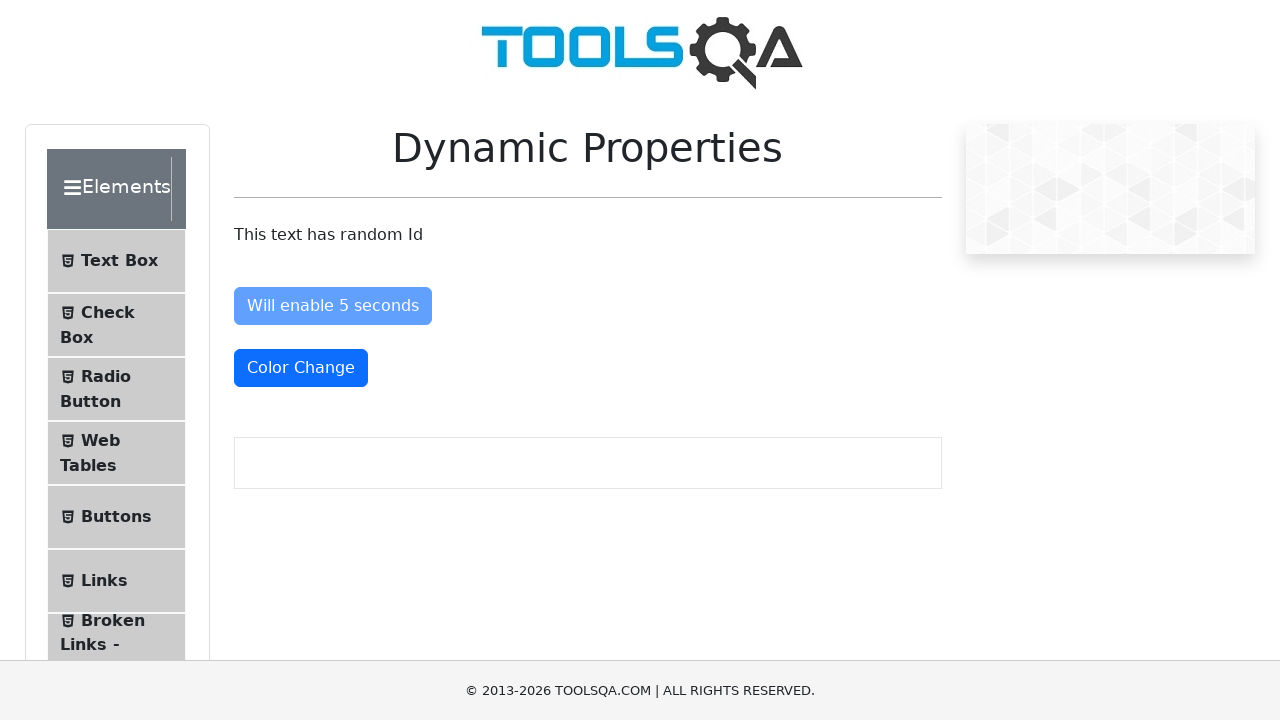

Located 'colorChange' button
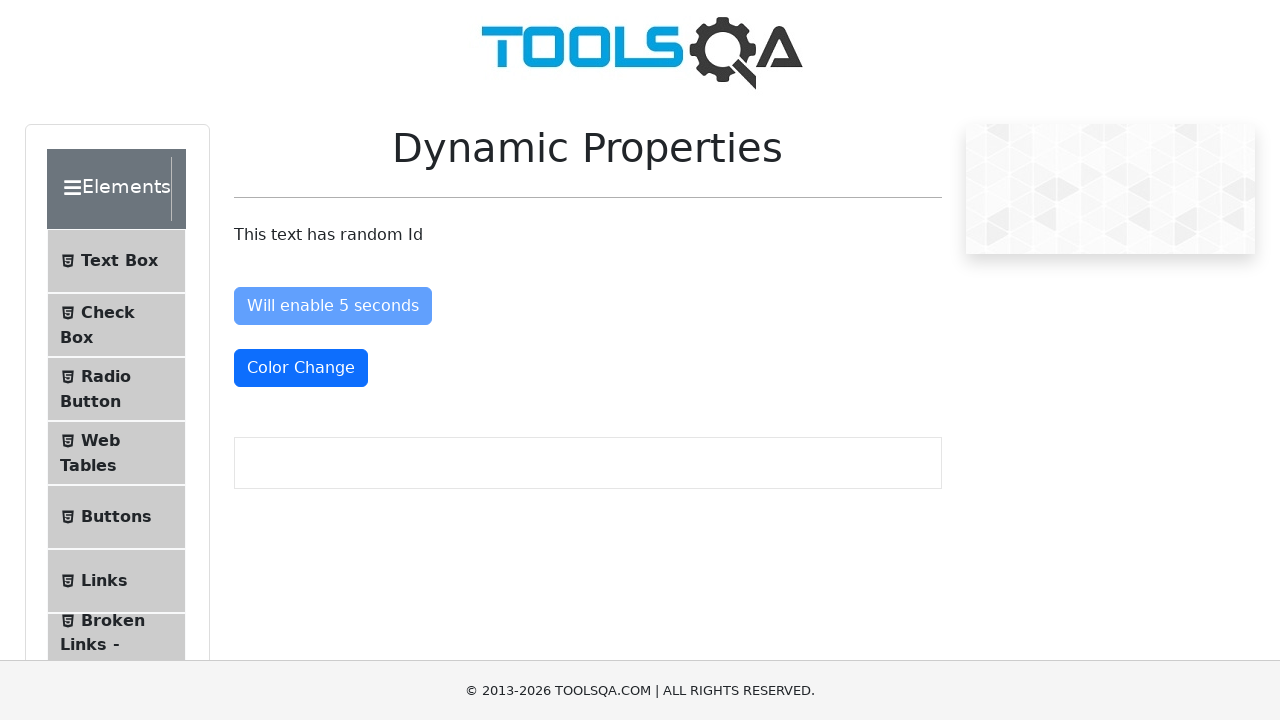

Waited for 'visibleAfter' button to become visible after 5 seconds
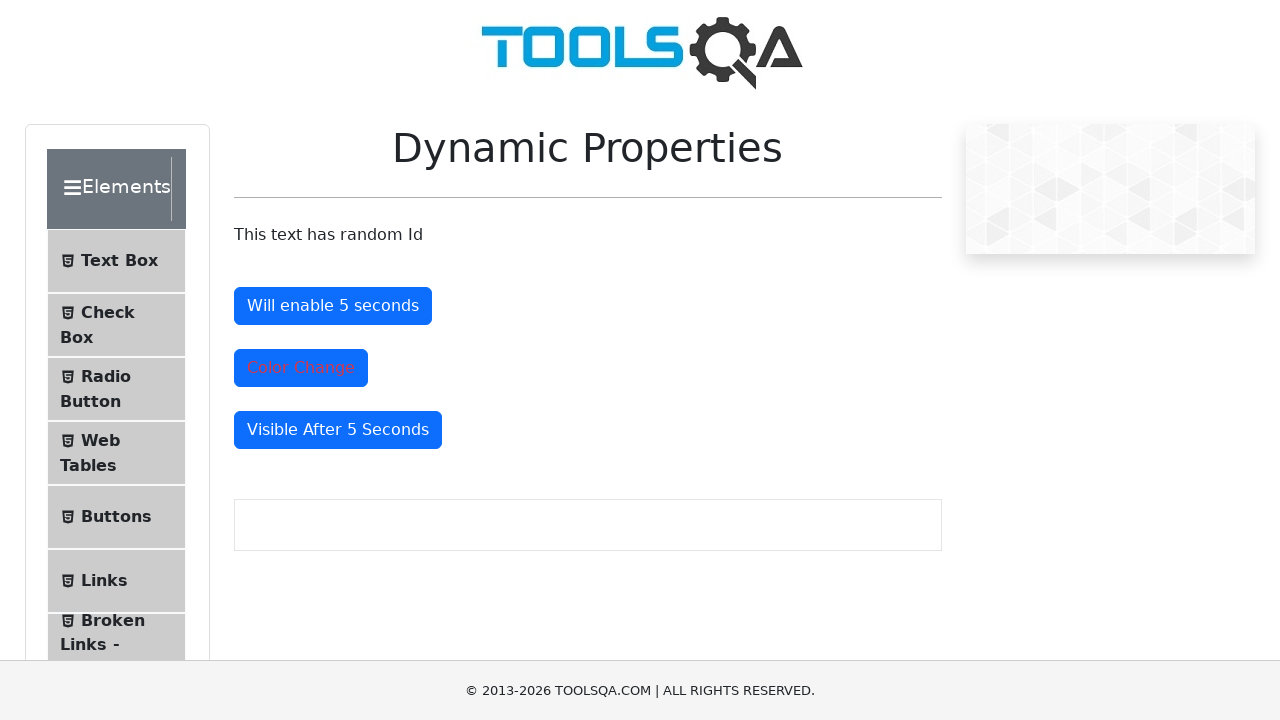

Located 'visibleAfter' button after it became visible
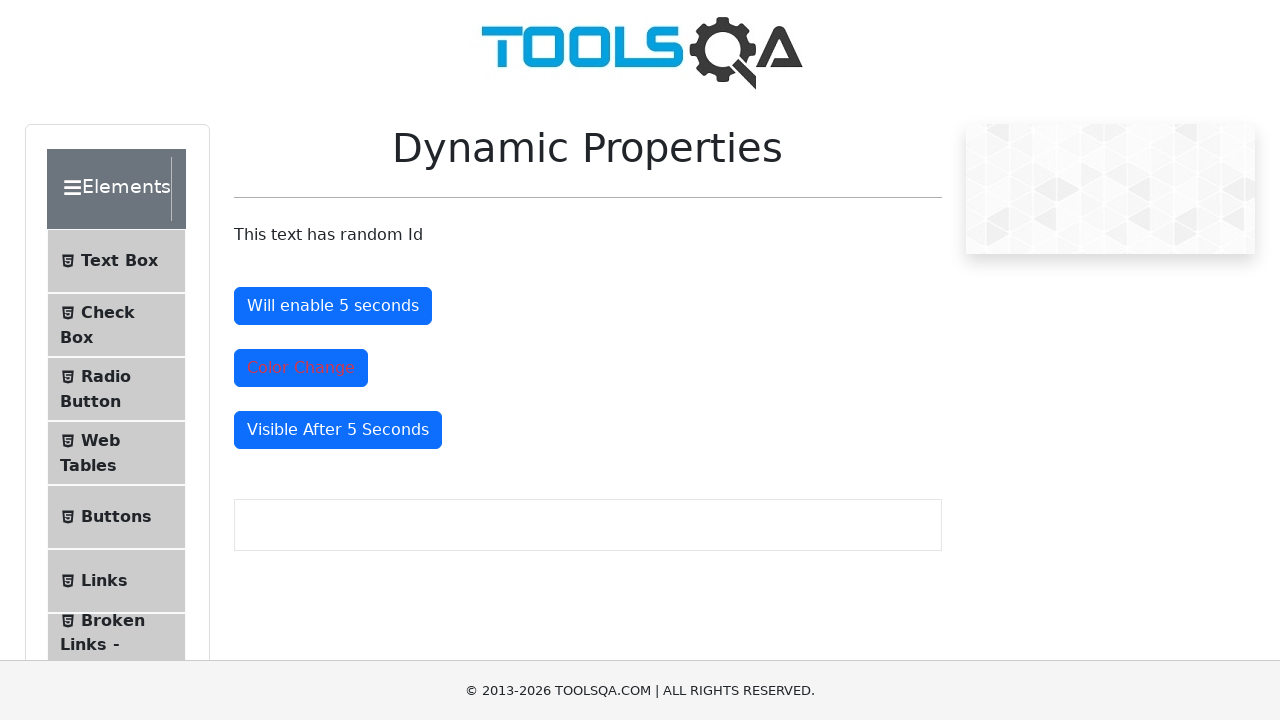

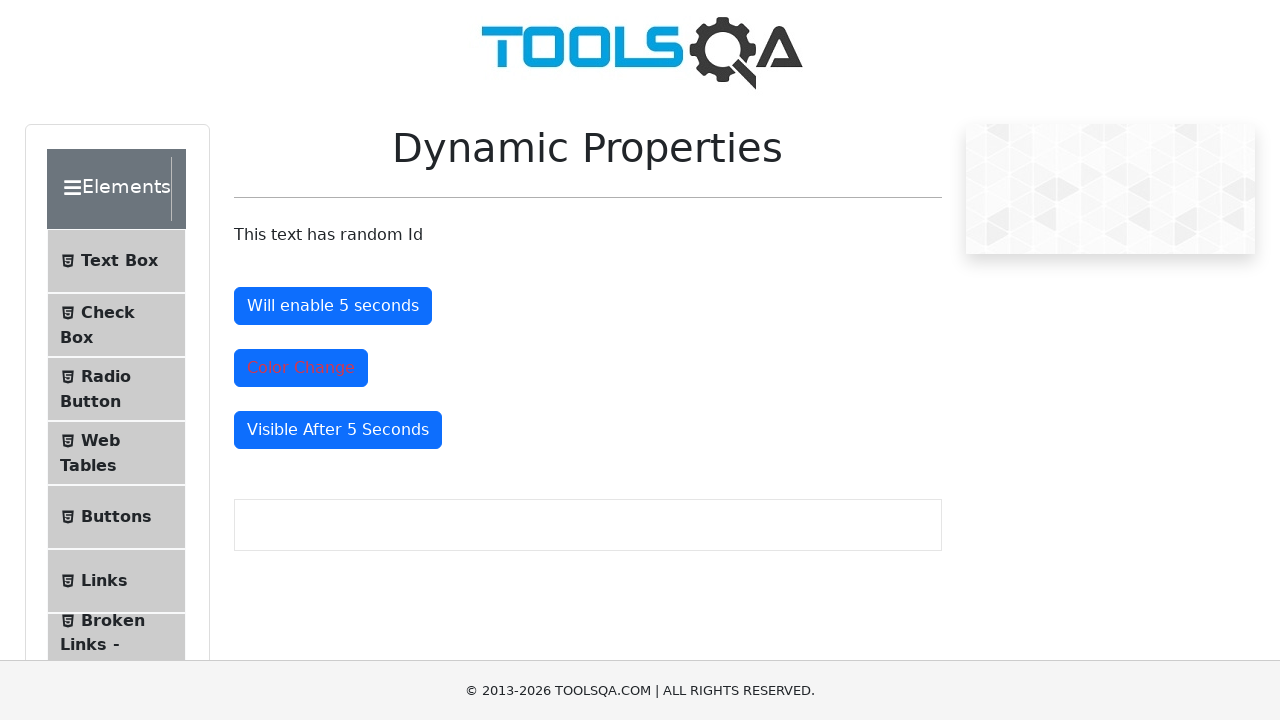